Tests Last Name field validation with uppercase characters and trailing spaces

Starting URL: https://buggy.justtestit.org/register

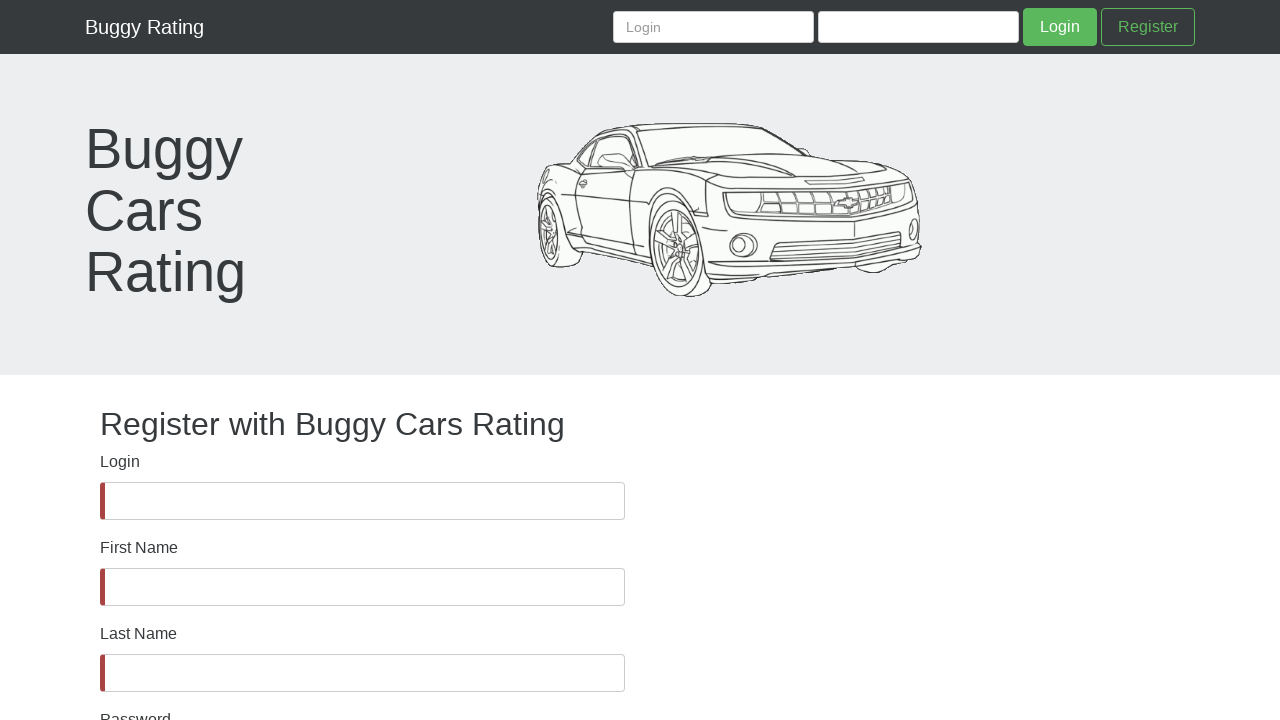

lastName field is visible
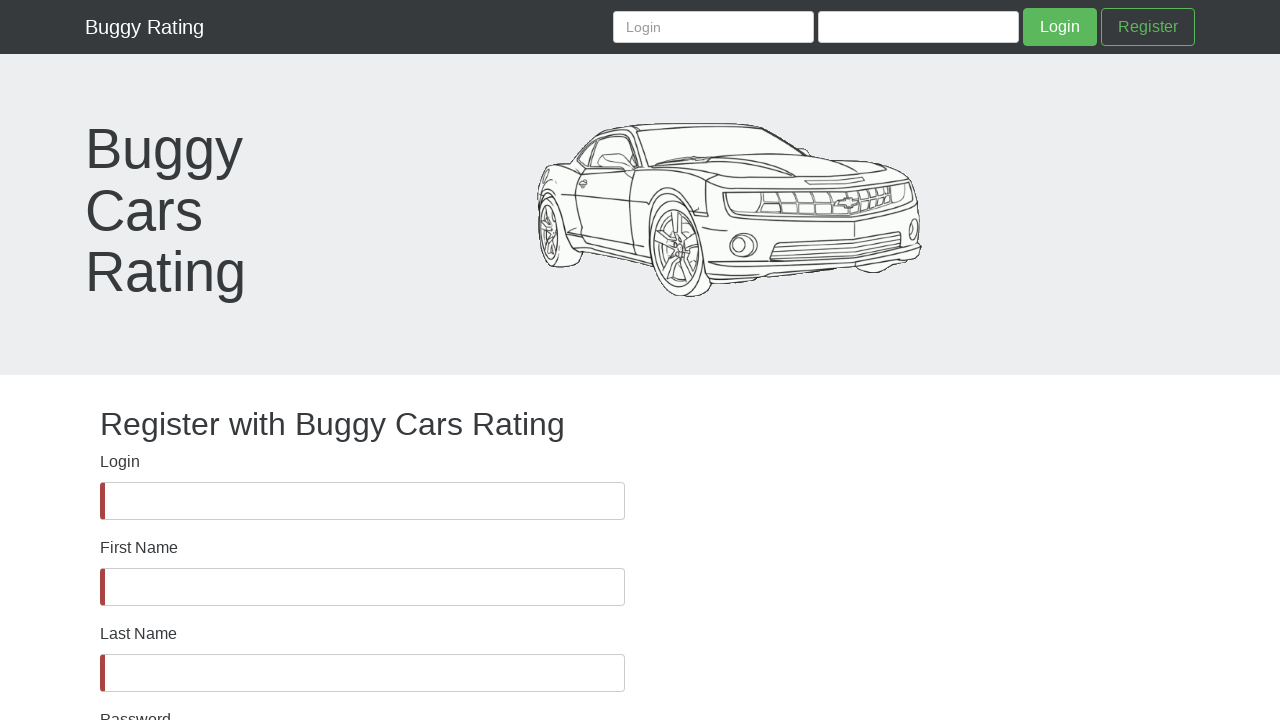

Filled lastName field with capital characters and trailing spaces (total length > 10) on #lastName
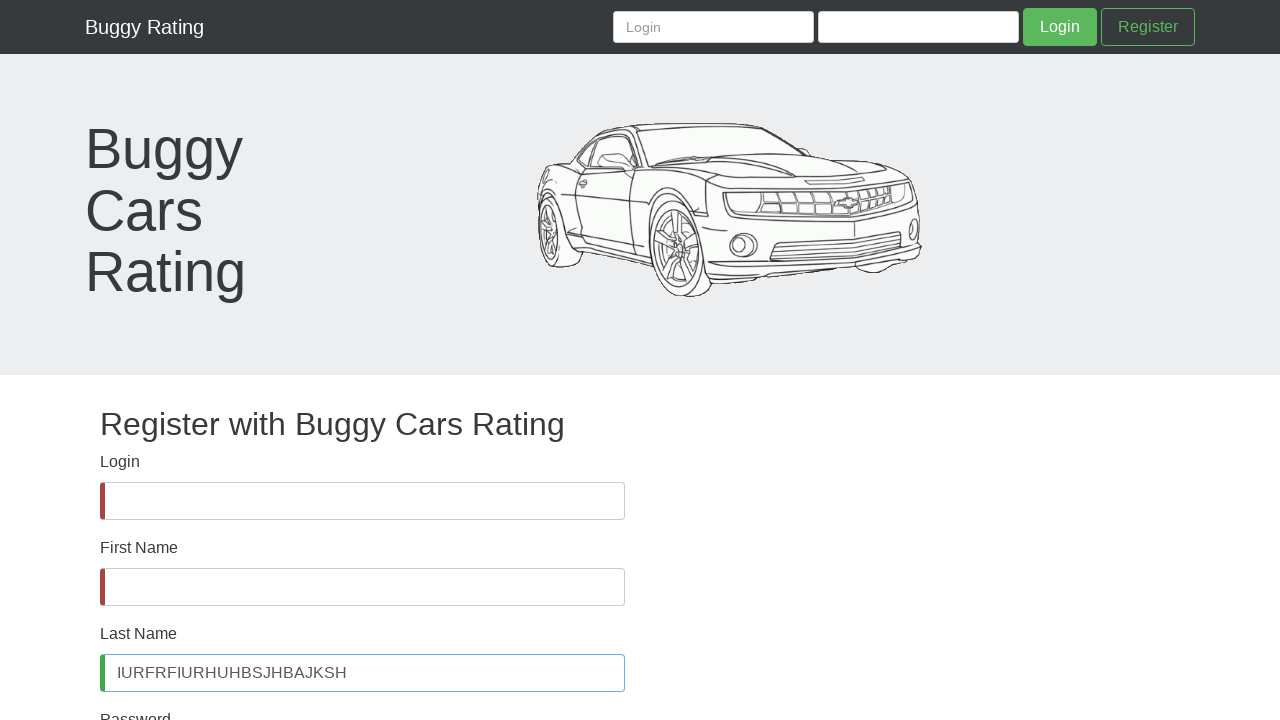

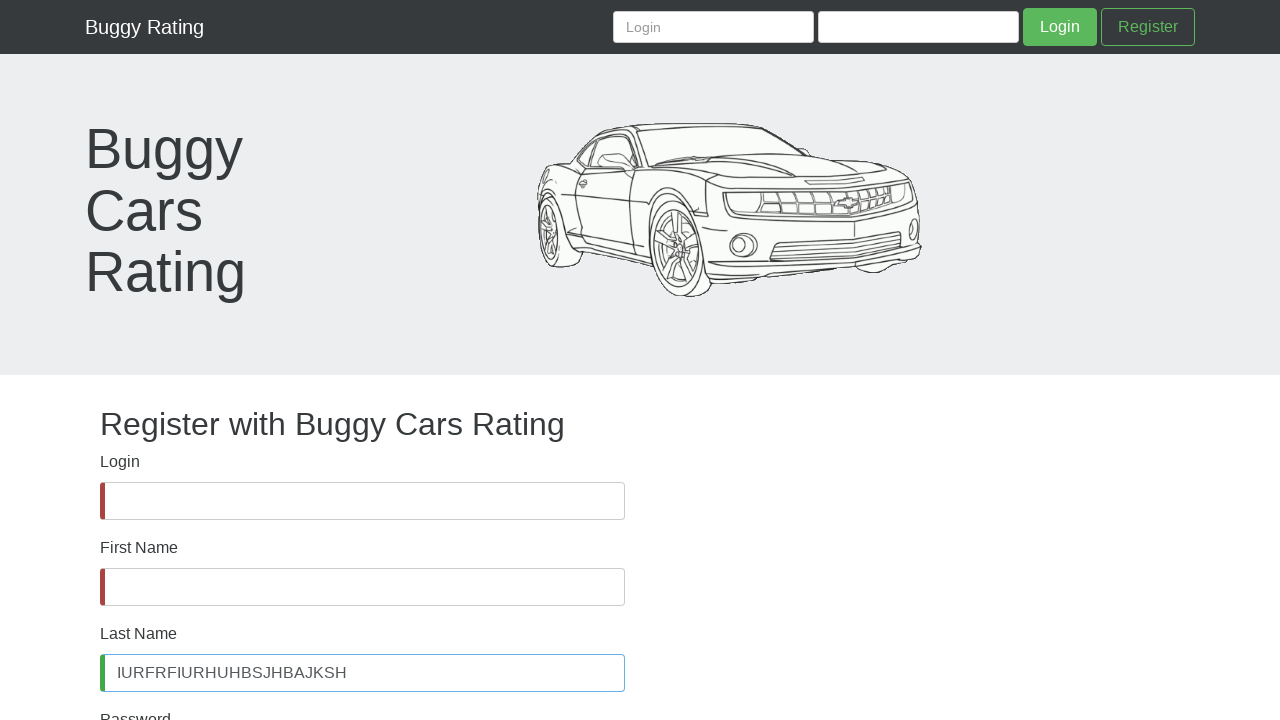